Tests adding a single task to the todo list, marking it as completed, and then removing it to verify the list becomes empty.

Starting URL: https://techglobal-training.com/frontend

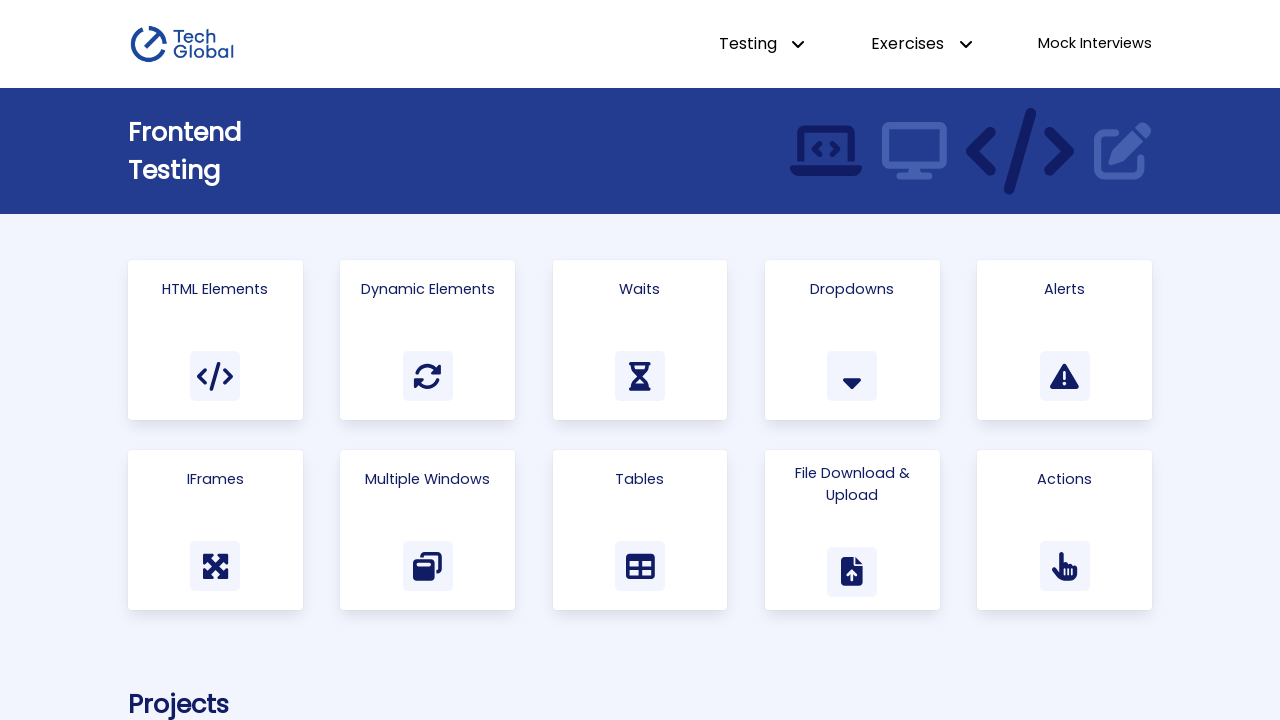

Clicked on 'Todo List' link to navigate to the todo list page at (911, 360) on internal:role=link[name="Todo List"i]
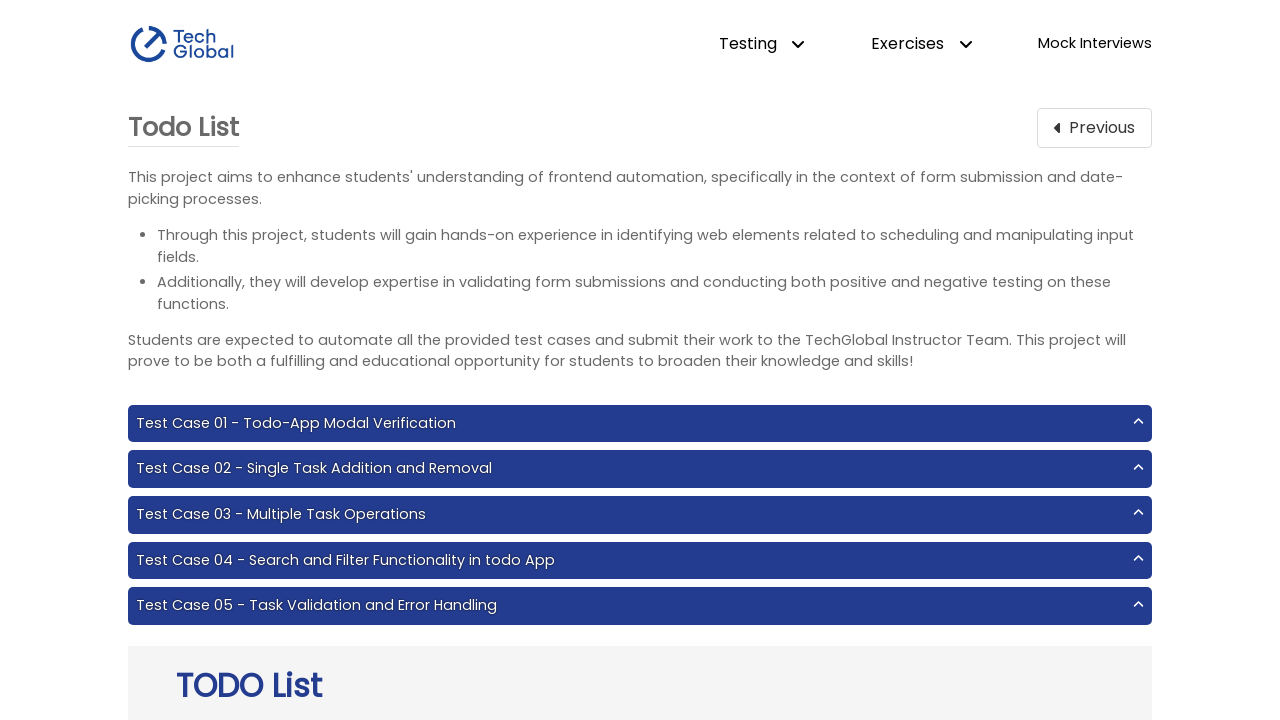

Filled the 'New todo' input field with 'homework' on internal:attr=[placeholder="New todo"i]
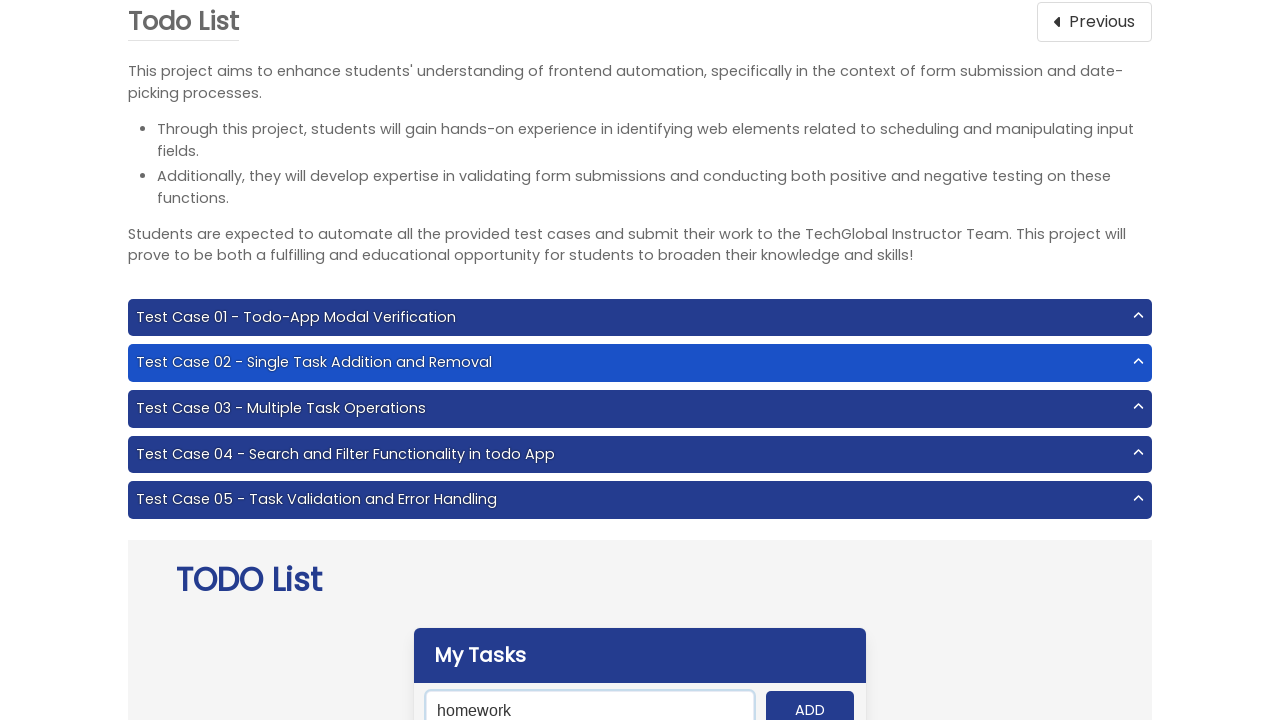

Clicked the 'Add' button to add the task to the list at (810, 701) on #add-btn
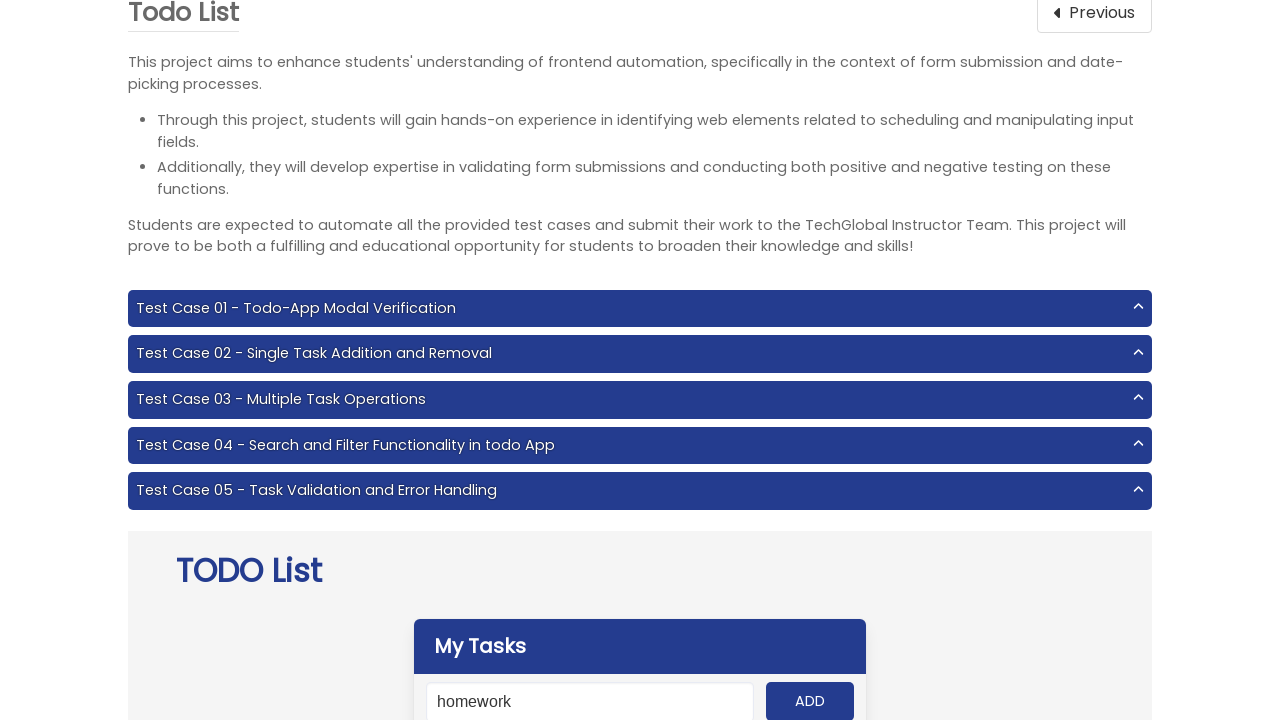

Verified that the task appeared in the todo list
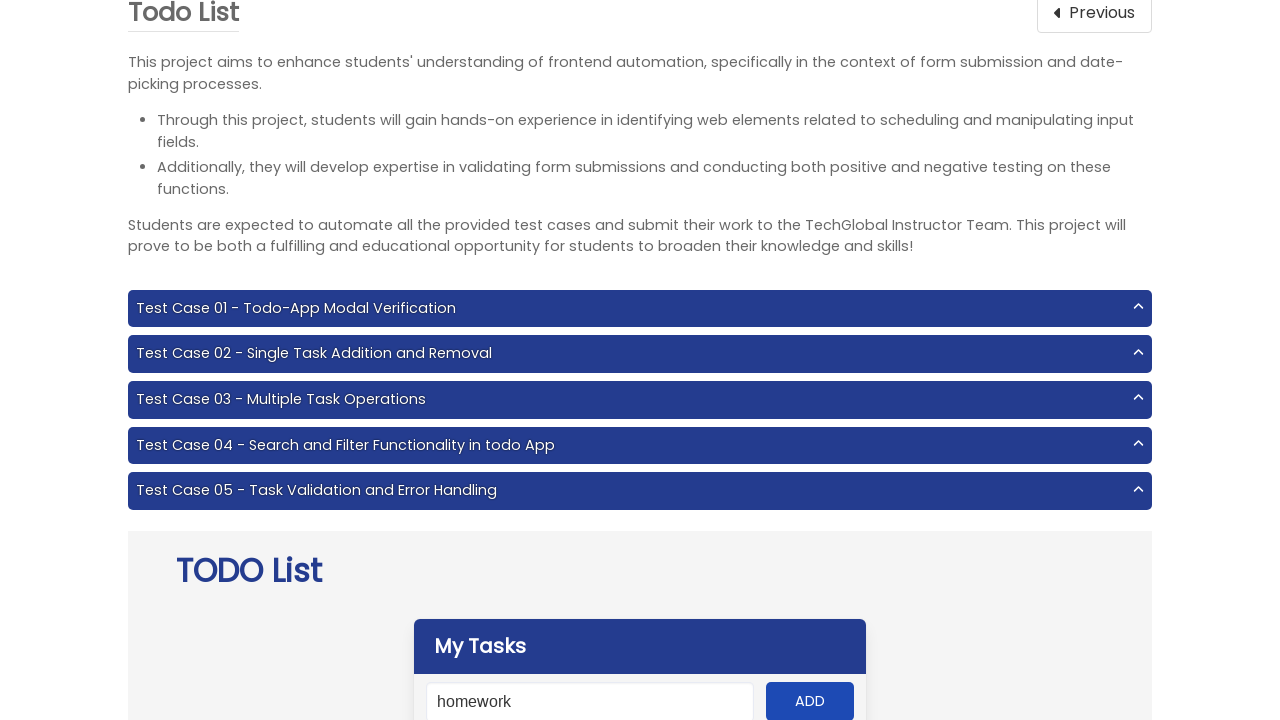

Clicked on the task to mark it as completed at (437, 360) on #panel .panel-block span >> nth=0
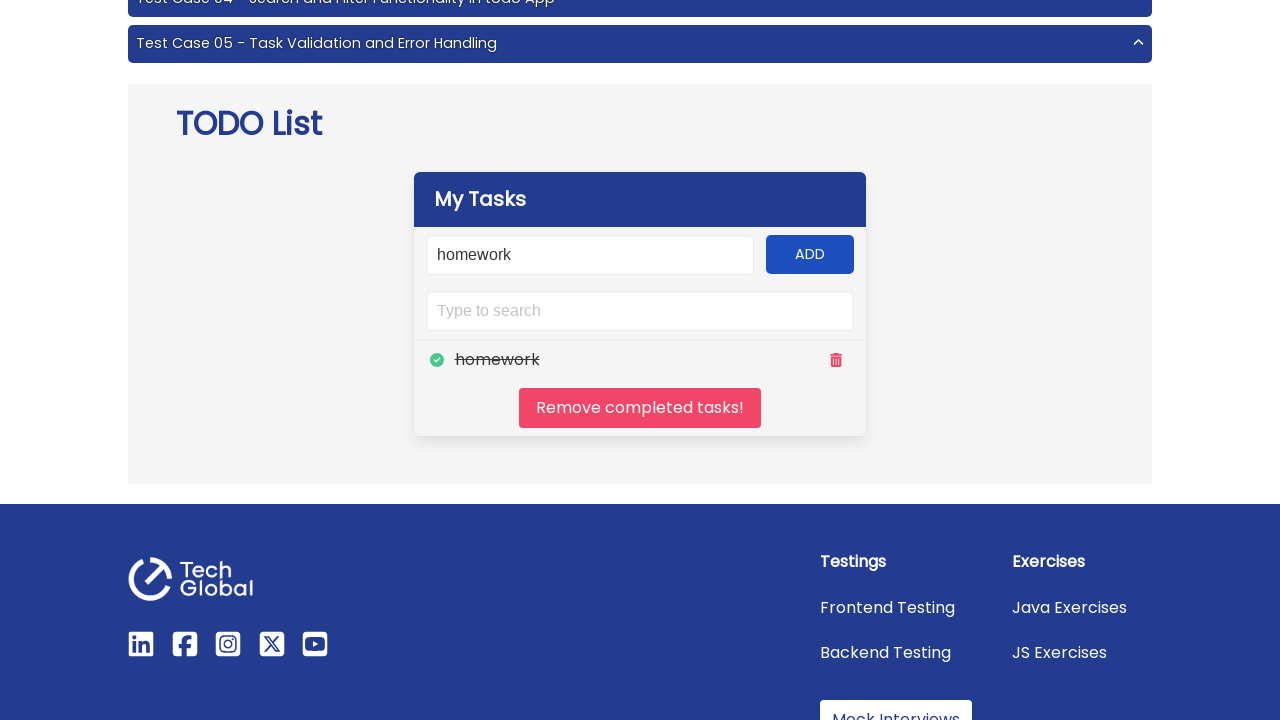

Clicked the delete button to remove the completed task at (836, 360) on [class*="has-text-danger"]
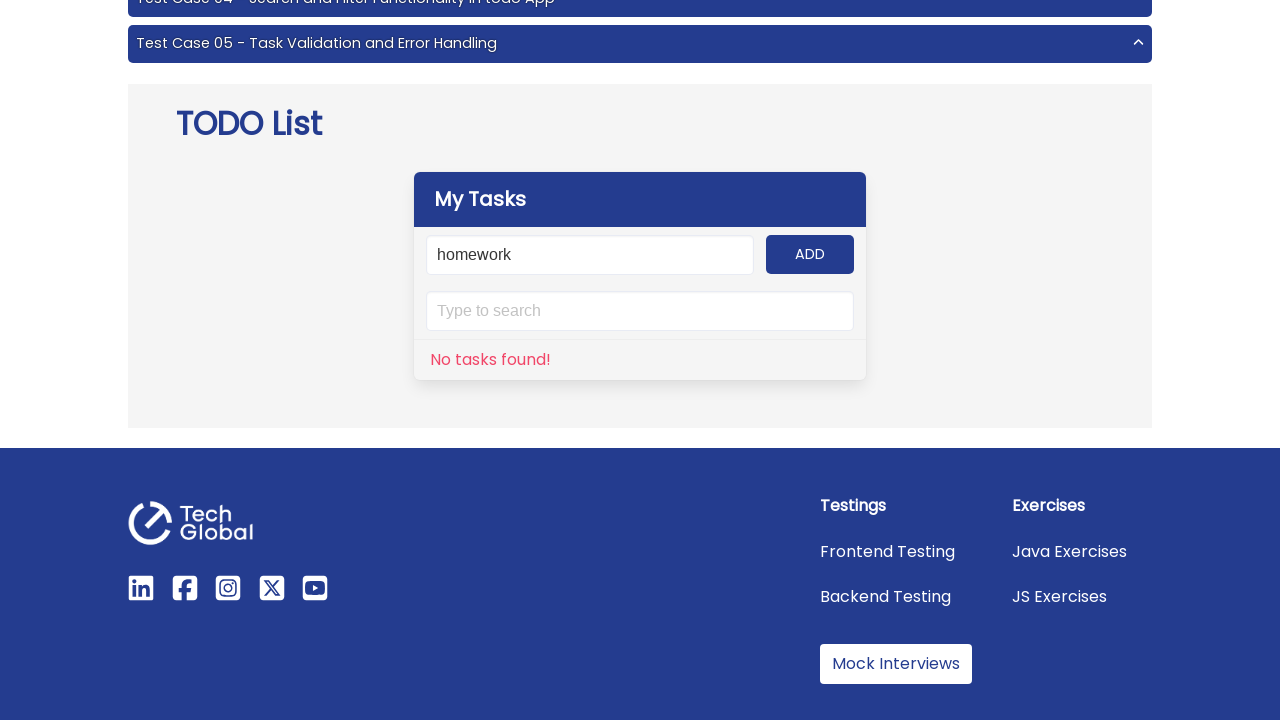

Verified that the task list is now empty with 'No tasks found!' message displayed
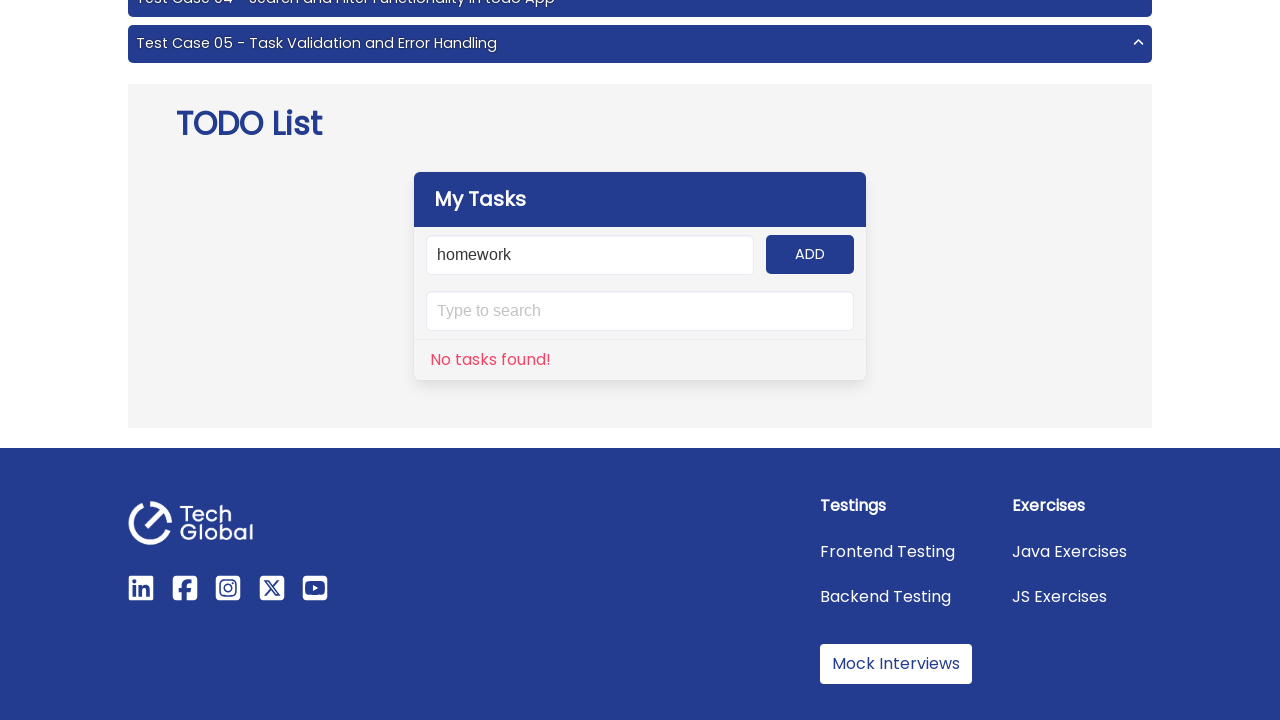

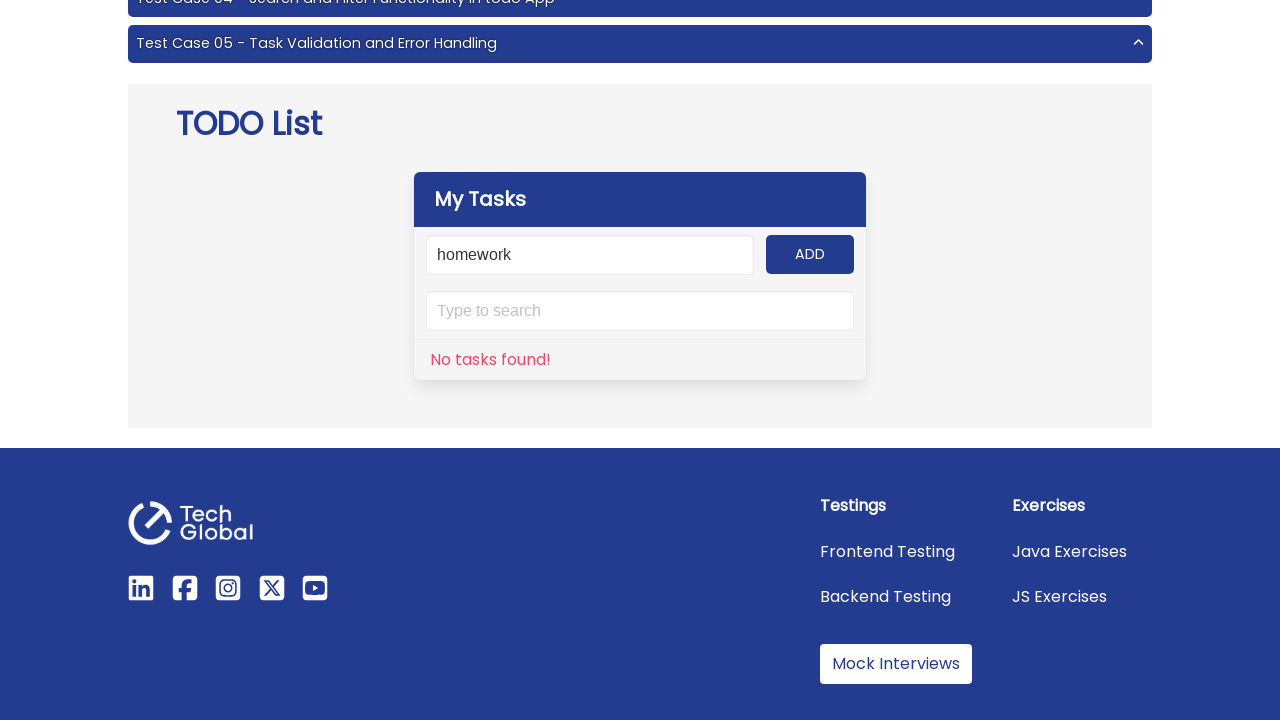